Tests filtering to display all todo items after viewing filtered lists

Starting URL: https://demo.playwright.dev/todomvc

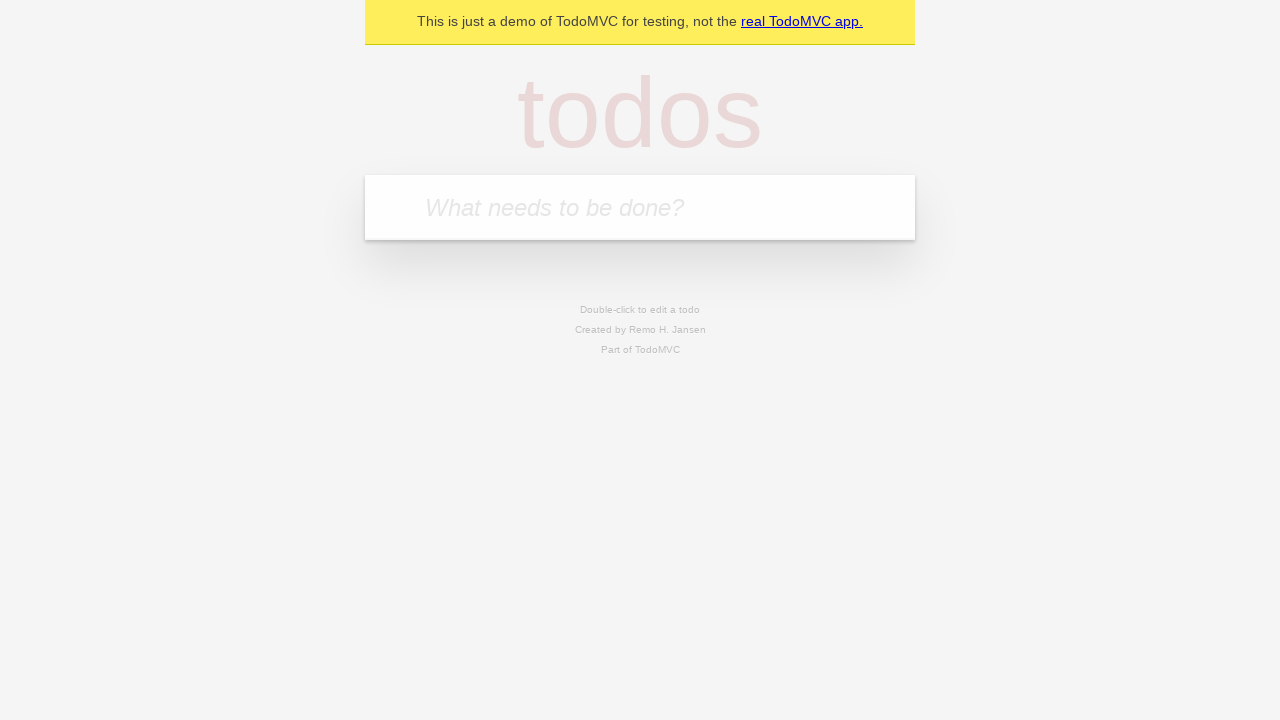

Filled new todo field with 'buy some cheese' on .new-todo
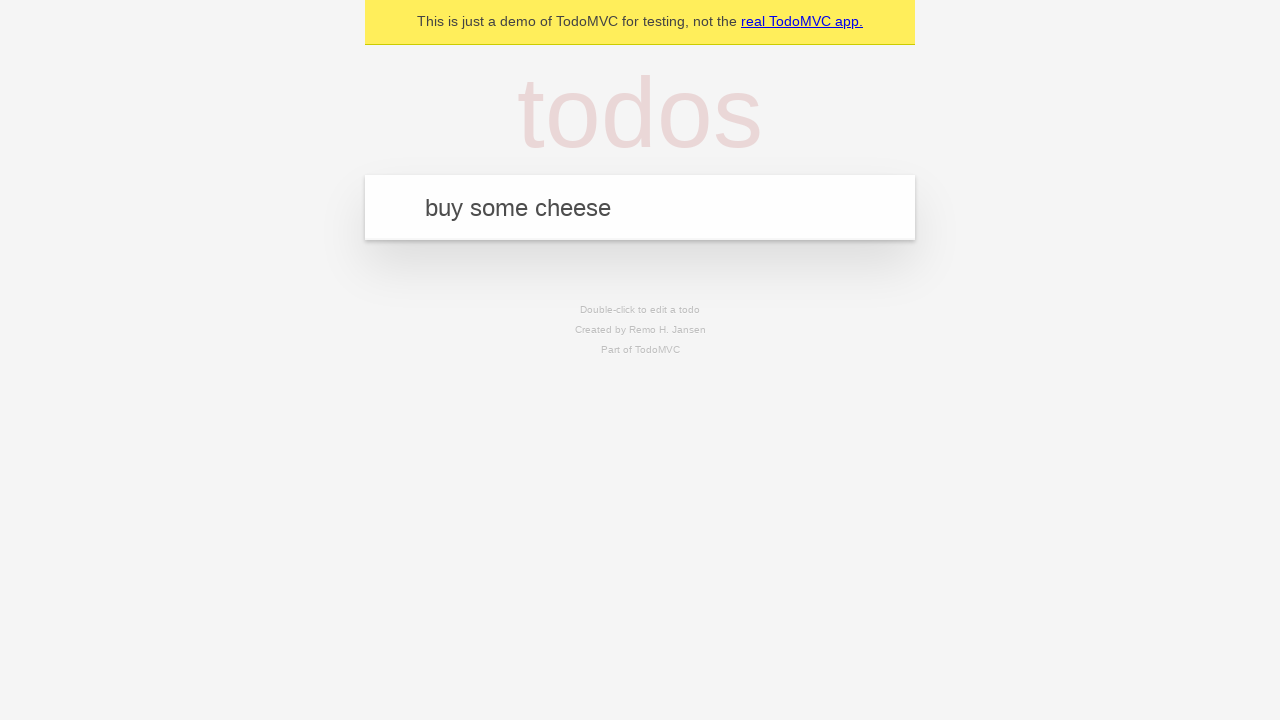

Pressed Enter to create first todo item on .new-todo
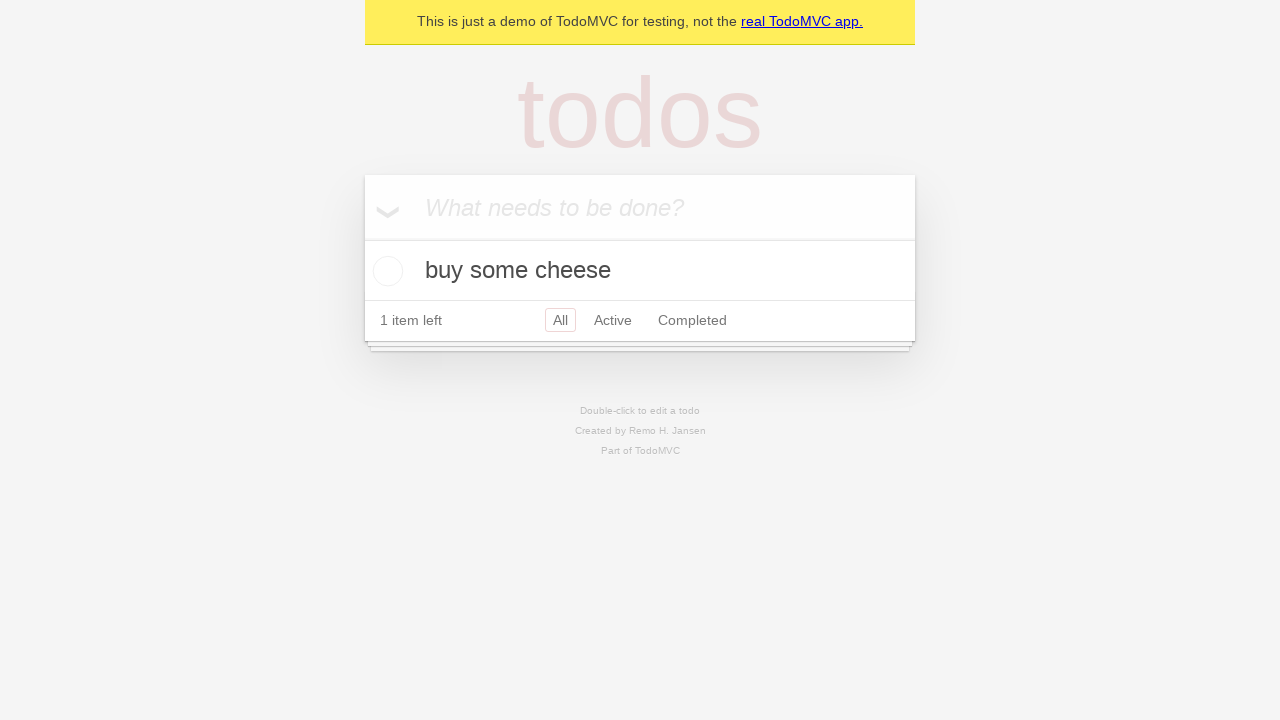

Filled new todo field with 'feed the cat' on .new-todo
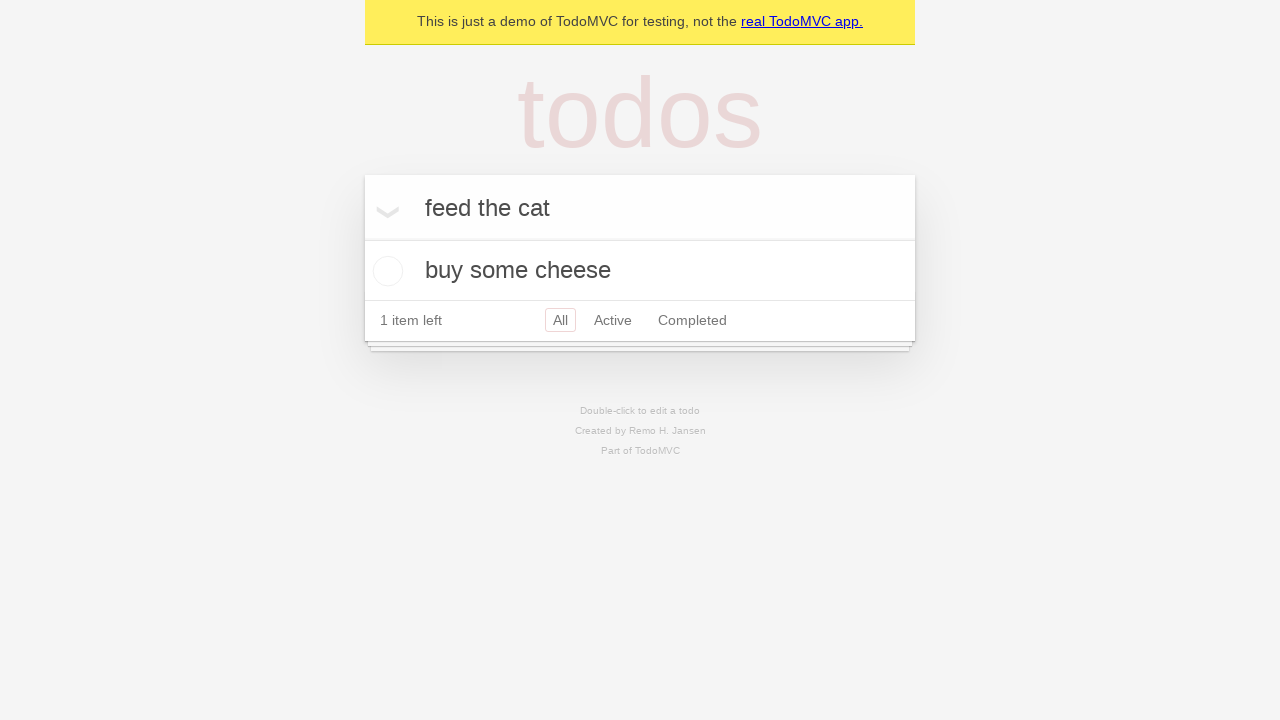

Pressed Enter to create second todo item on .new-todo
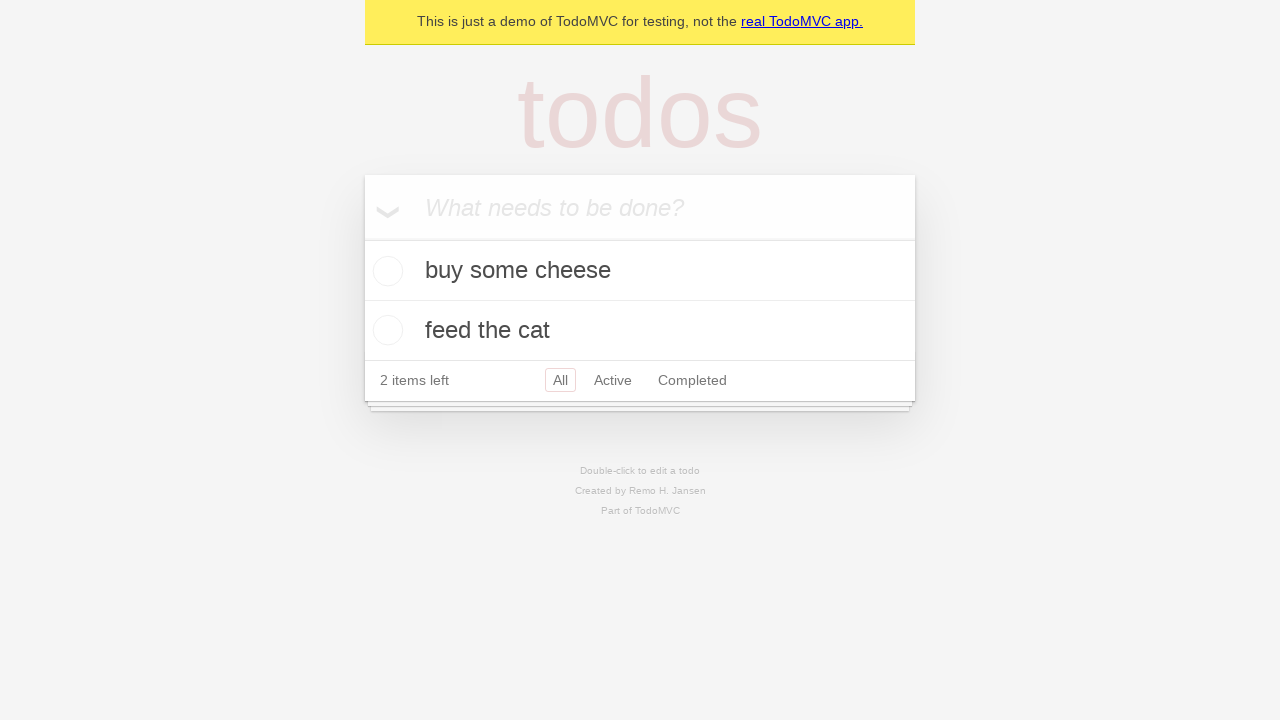

Filled new todo field with 'book a doctors appointment' on .new-todo
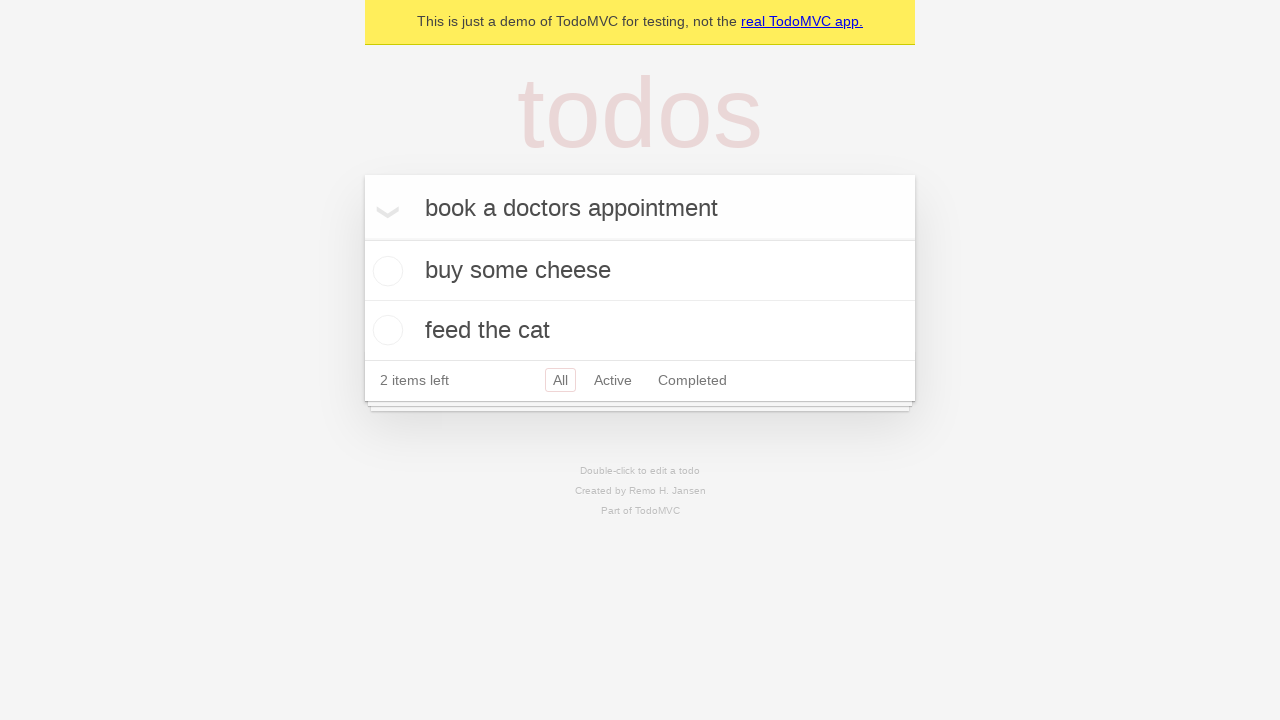

Pressed Enter to create third todo item on .new-todo
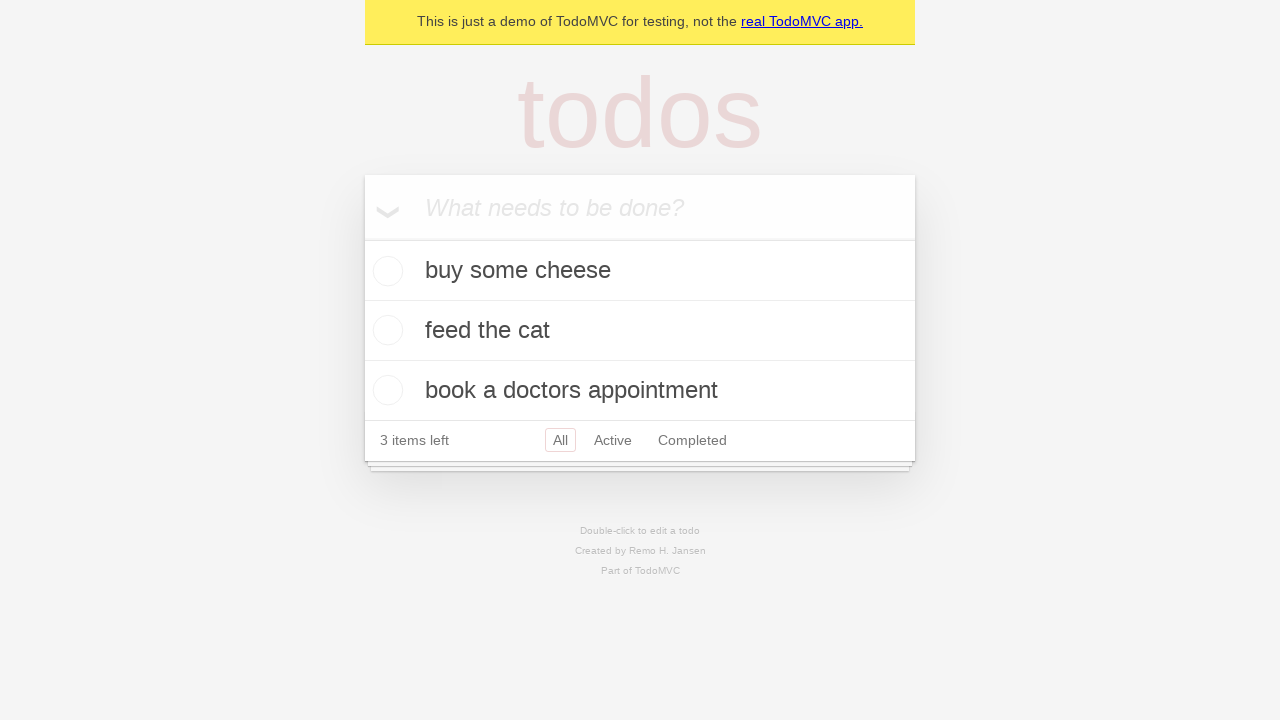

Checked second todo item to mark it as completed at (385, 330) on .todo-list li .toggle >> nth=1
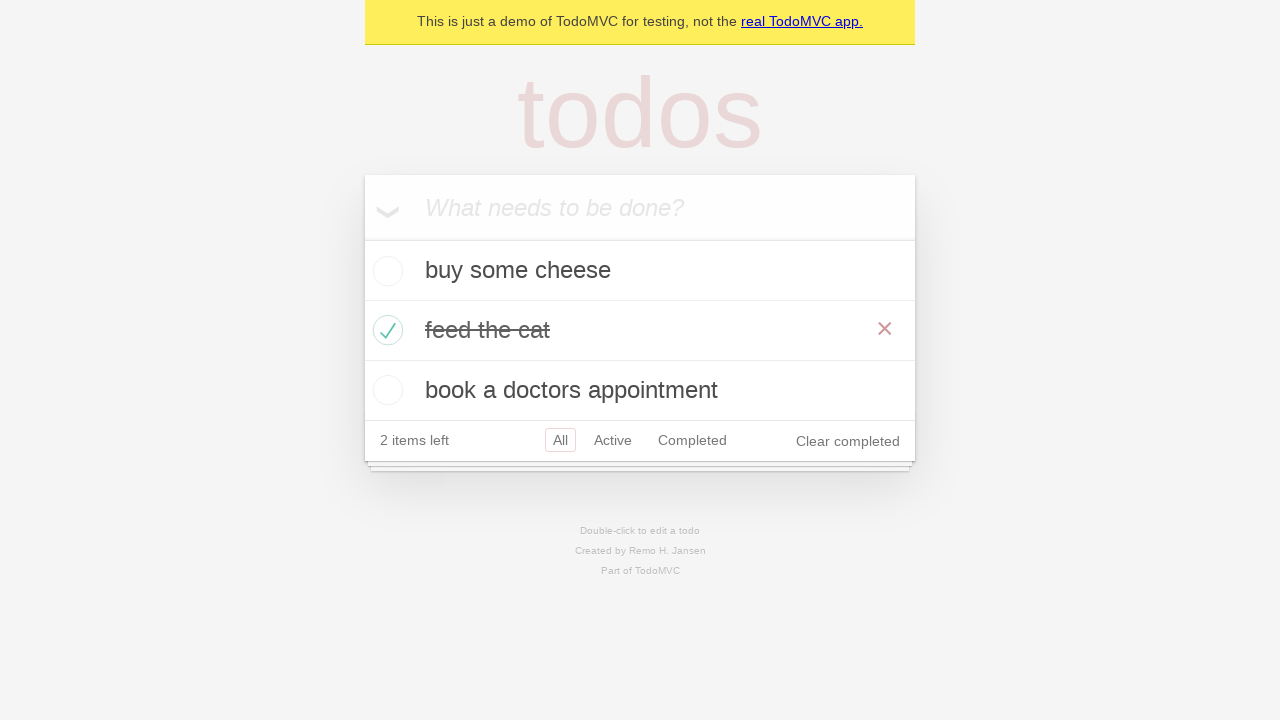

Clicked Active filter to display only active todo items at (613, 440) on .filters >> text=Active
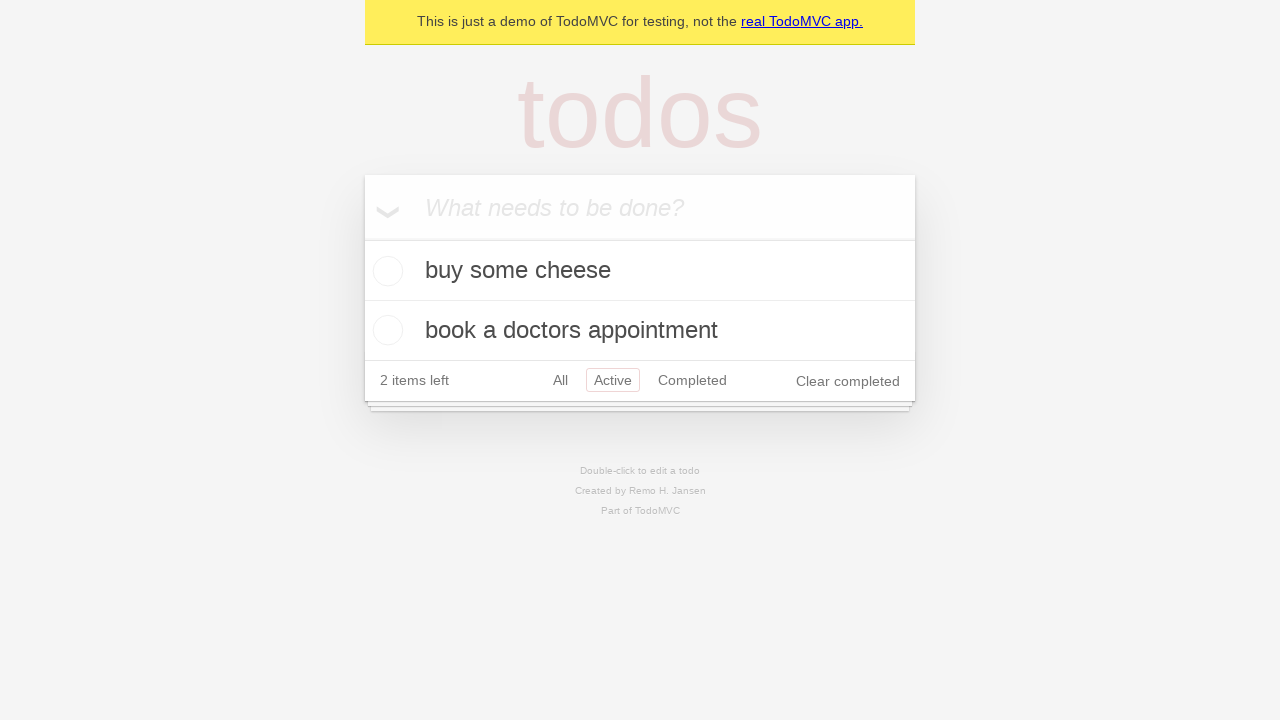

Clicked Completed filter to display only completed todo items at (692, 380) on .filters >> text=Completed
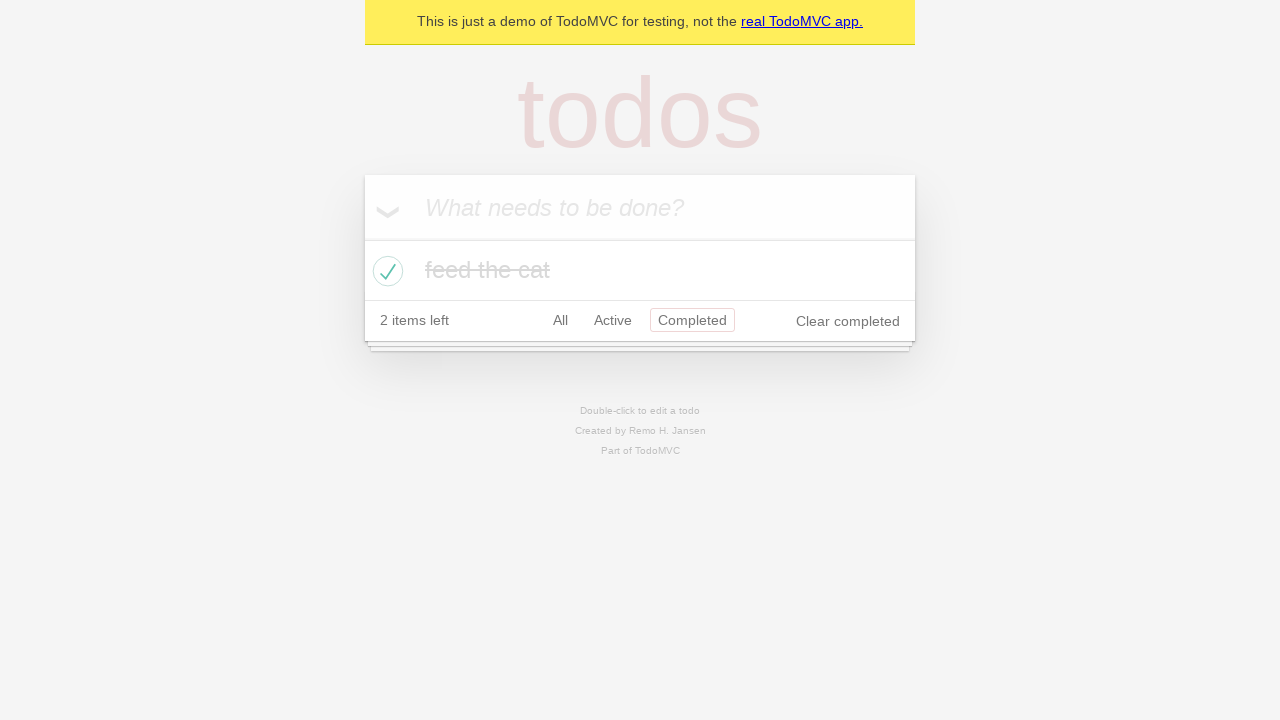

Clicked All filter to display all todo items at (560, 320) on .filters >> text=All
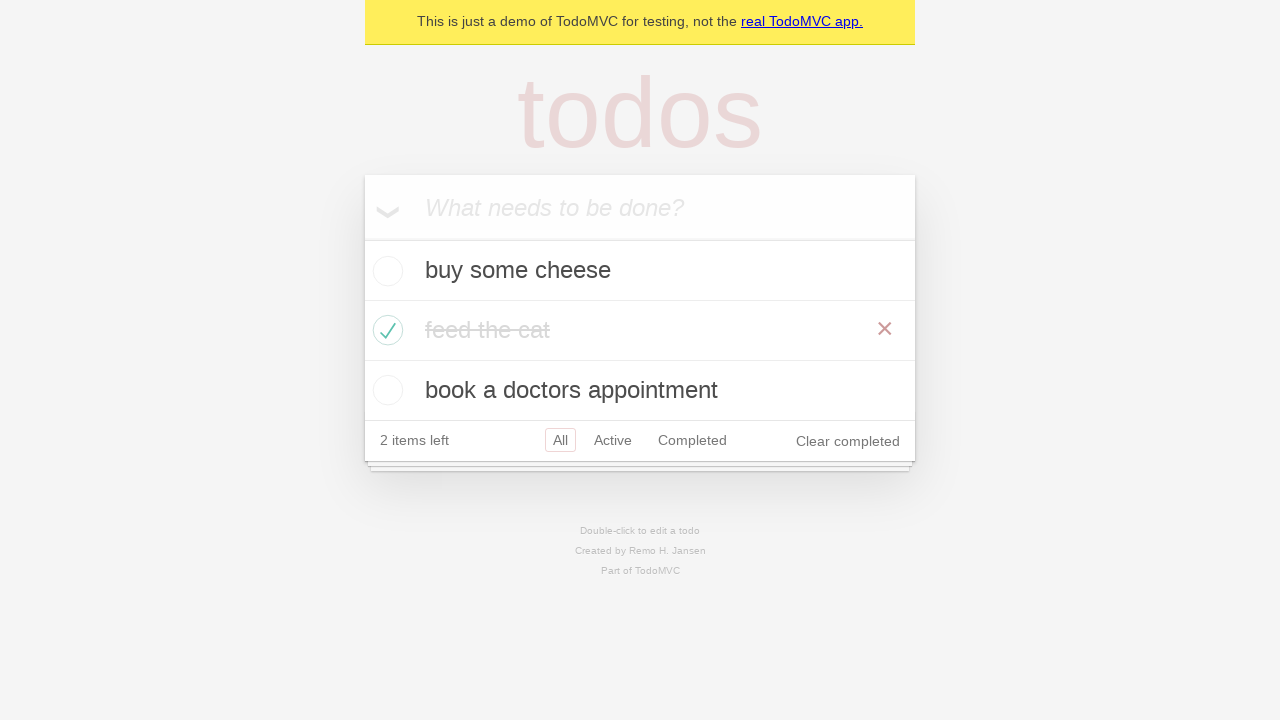

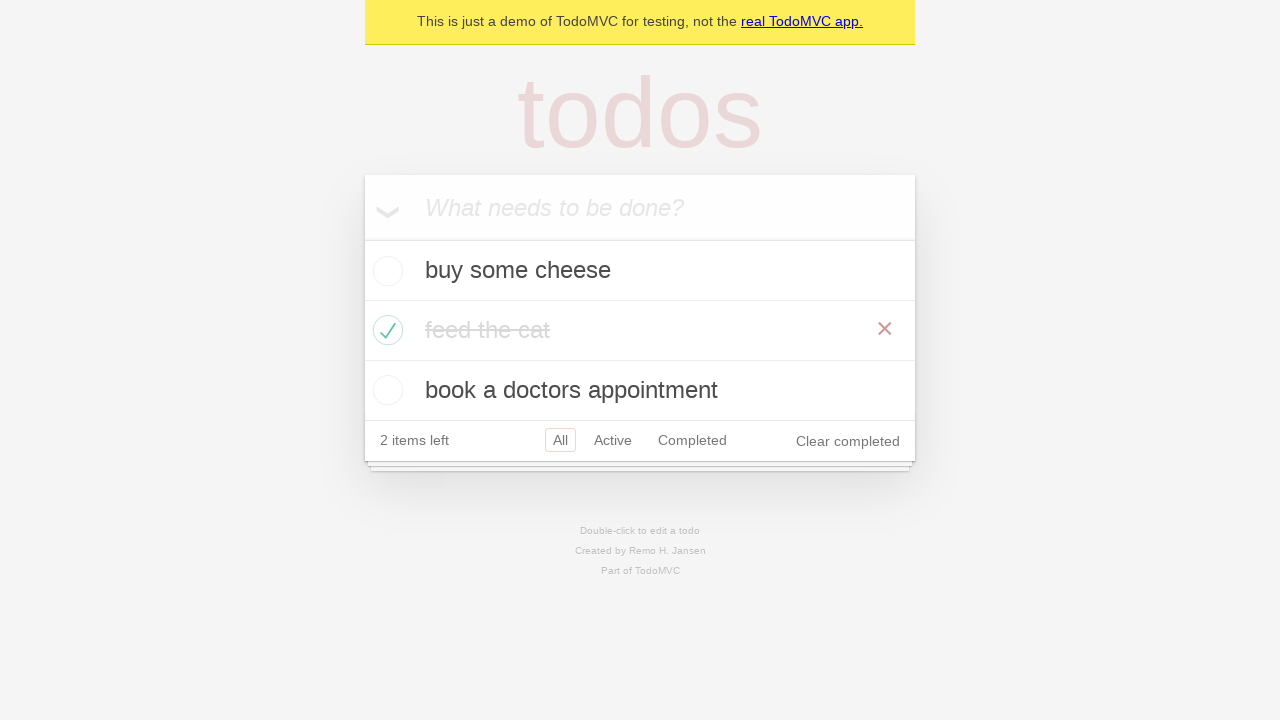